Tests JavaScript alert popup functionality by entering a name, triggering an alert button, and accepting the alert dialog

Starting URL: https://rahulshettyacademy.com/AutomationPractice/

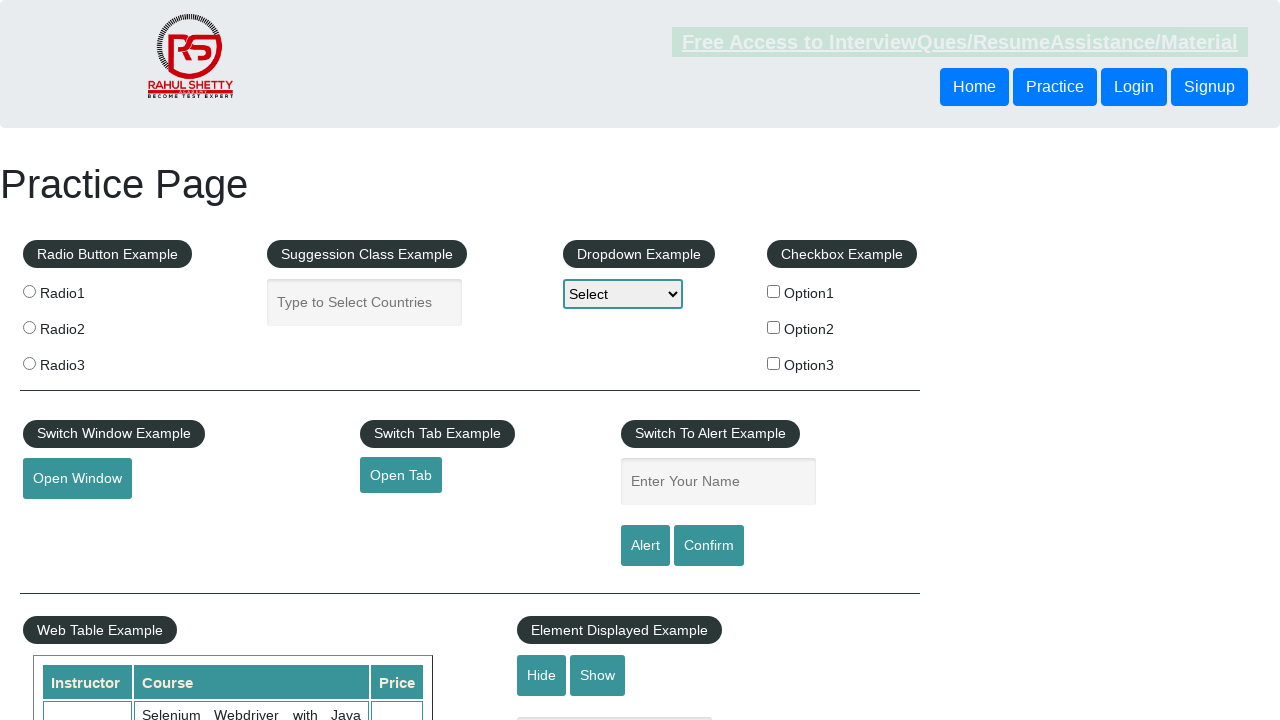

Filled name field with 'Rakesh' on #name
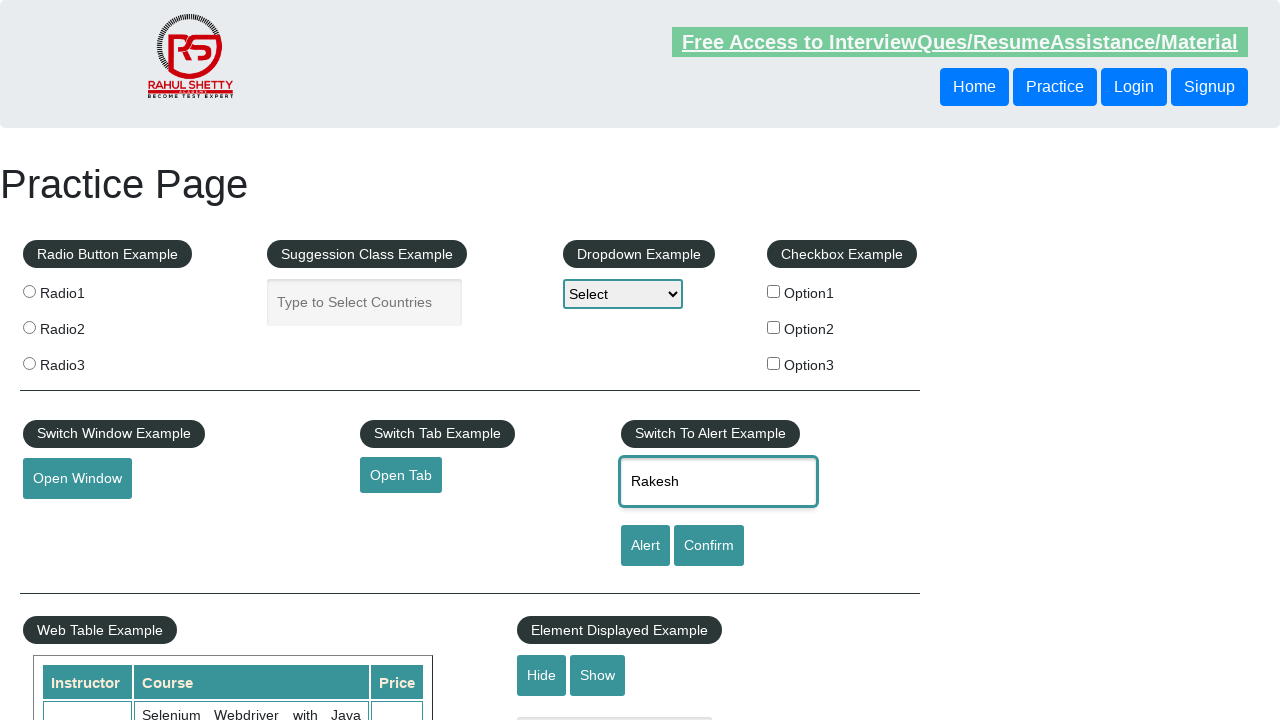

Clicked alert button to trigger JavaScript alert at (645, 546) on #alertbtn
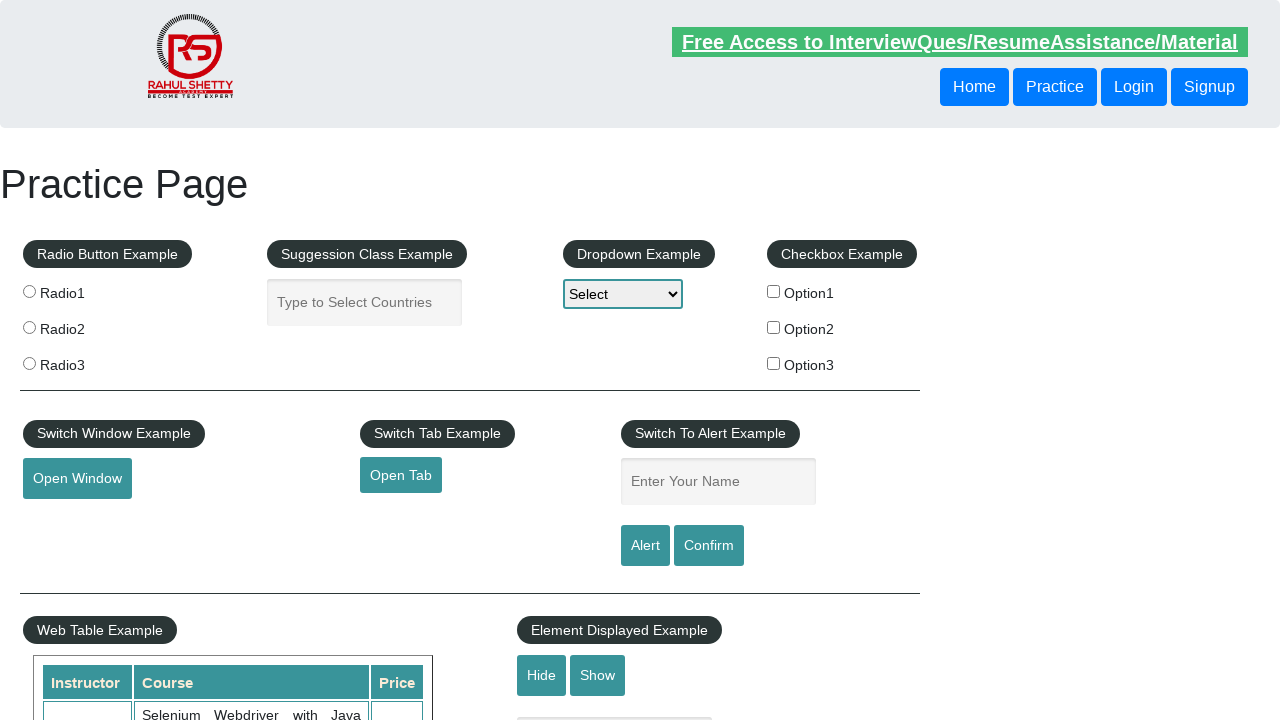

Set up dialog handler to accept alerts
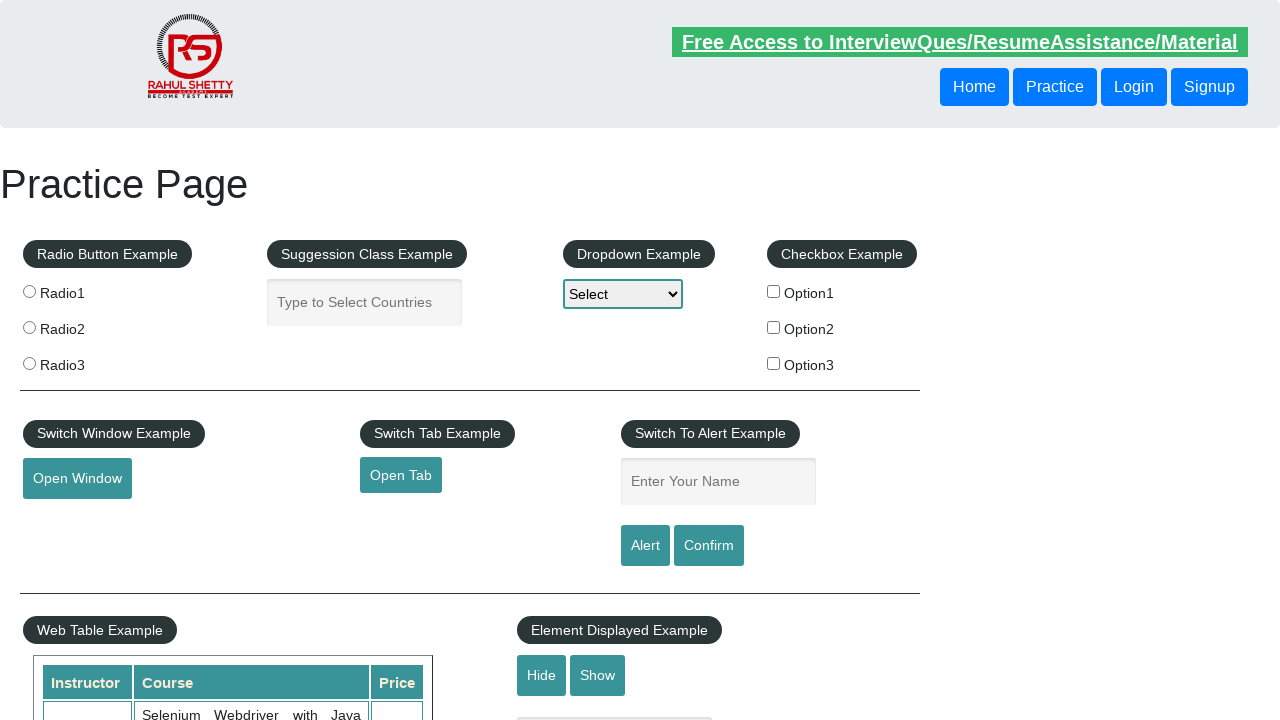

Registered alternative dialog handler with message logging
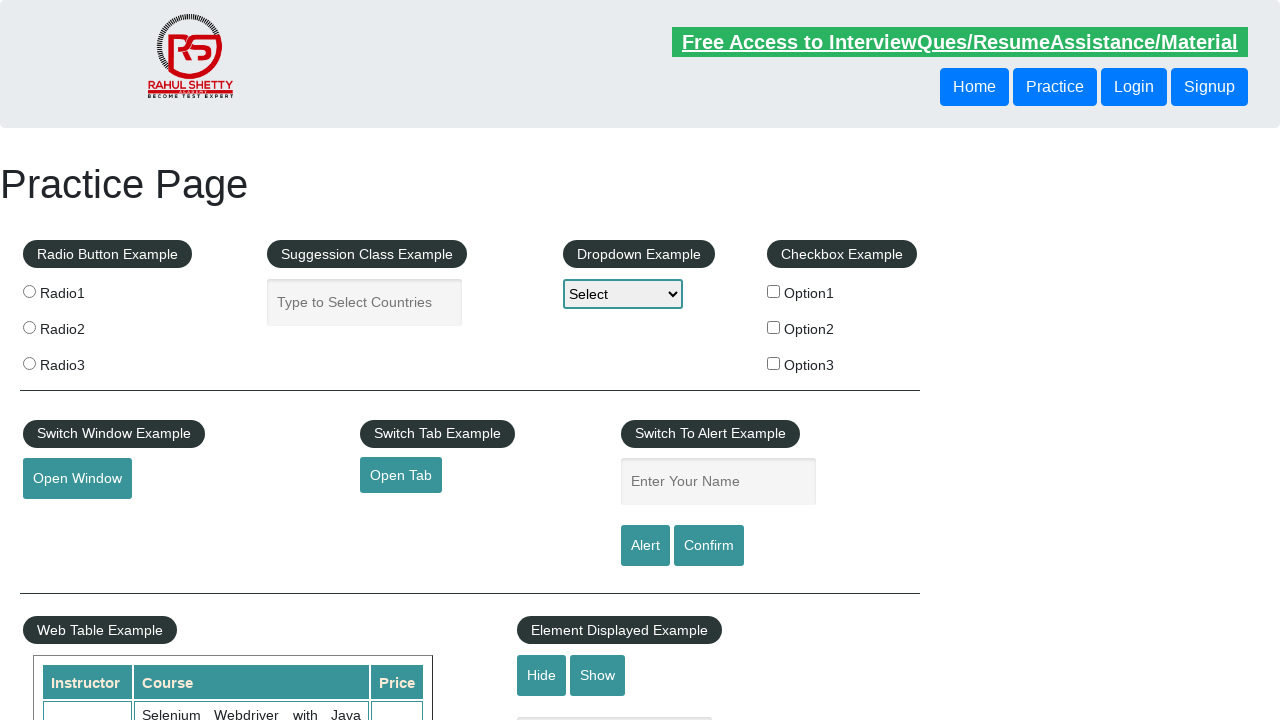

Re-clicked alert button to trigger alert with handler ready at (645, 546) on #alertbtn
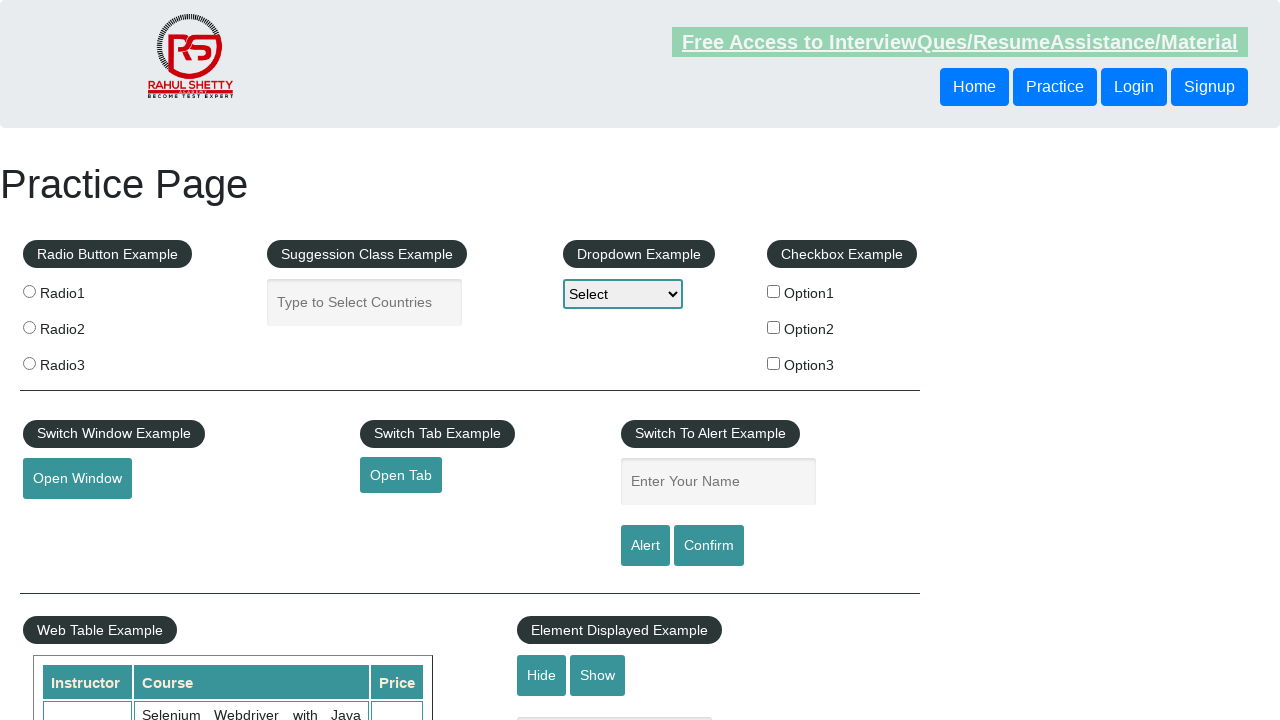

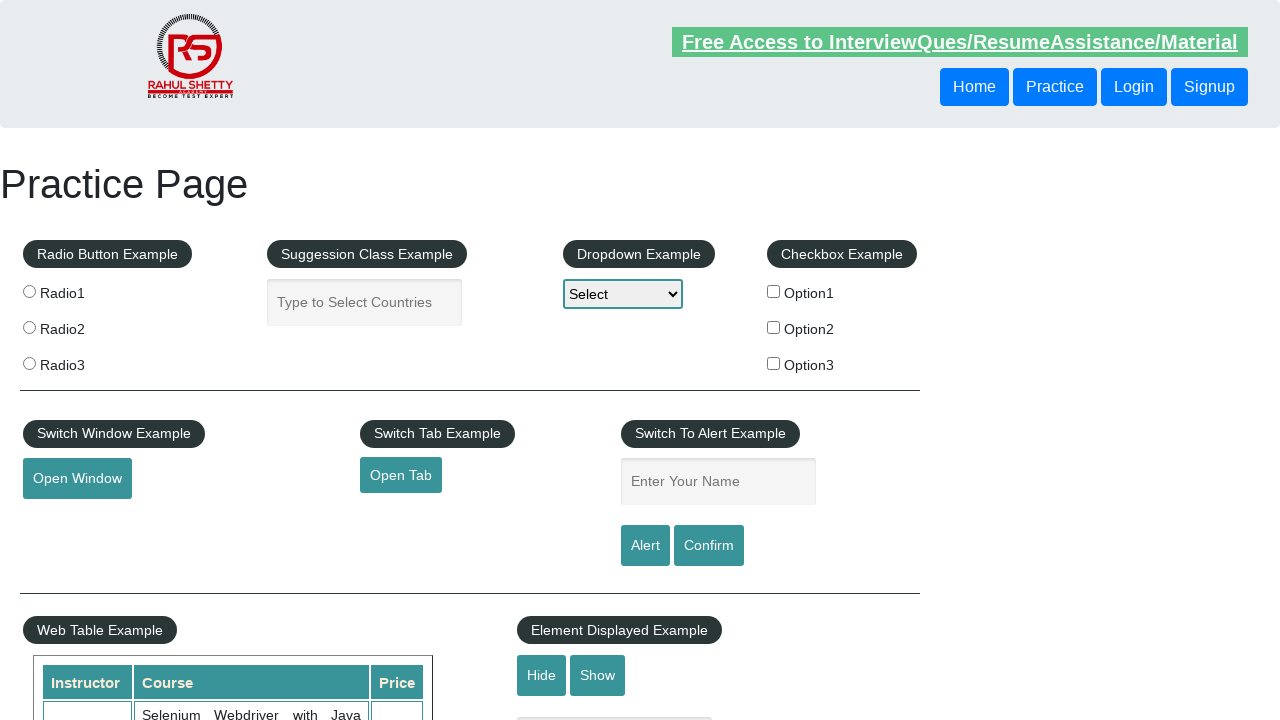